Tests un-marking items as complete by checking and then unchecking a todo item.

Starting URL: https://demo.playwright.dev/todomvc

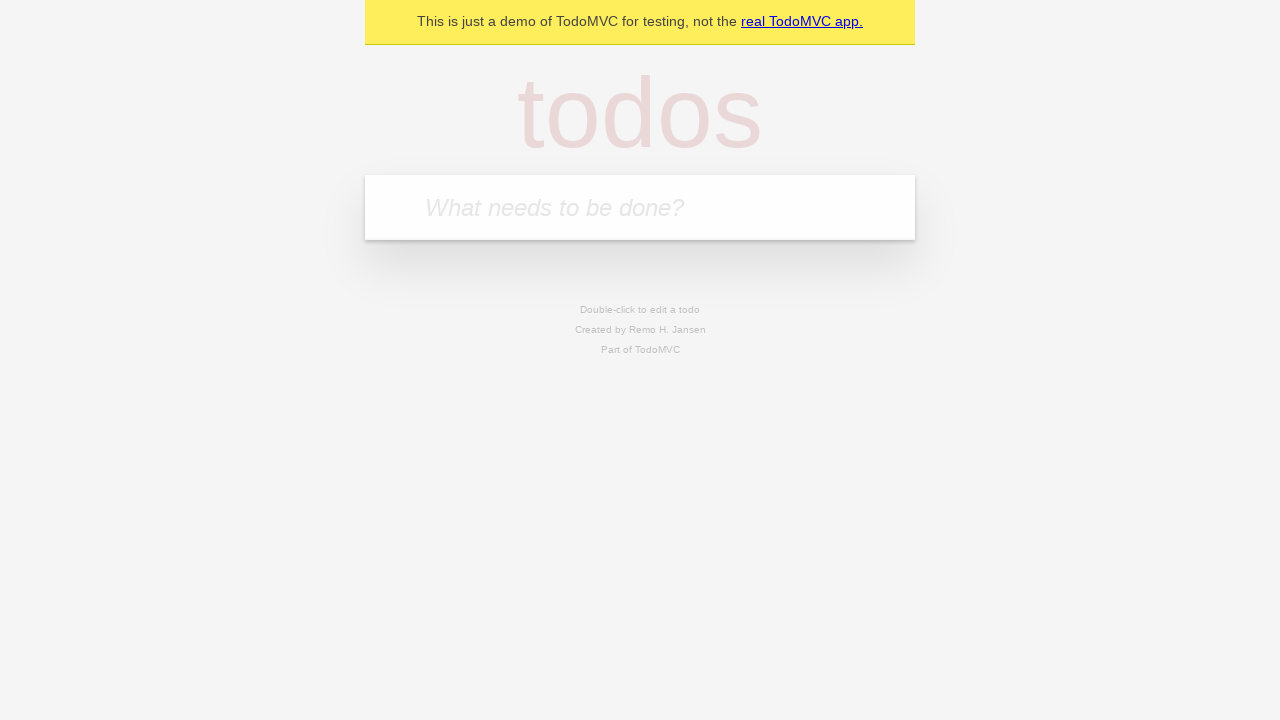

Filled todo input with 'buy some cheese' on internal:attr=[placeholder="What needs to be done?"i]
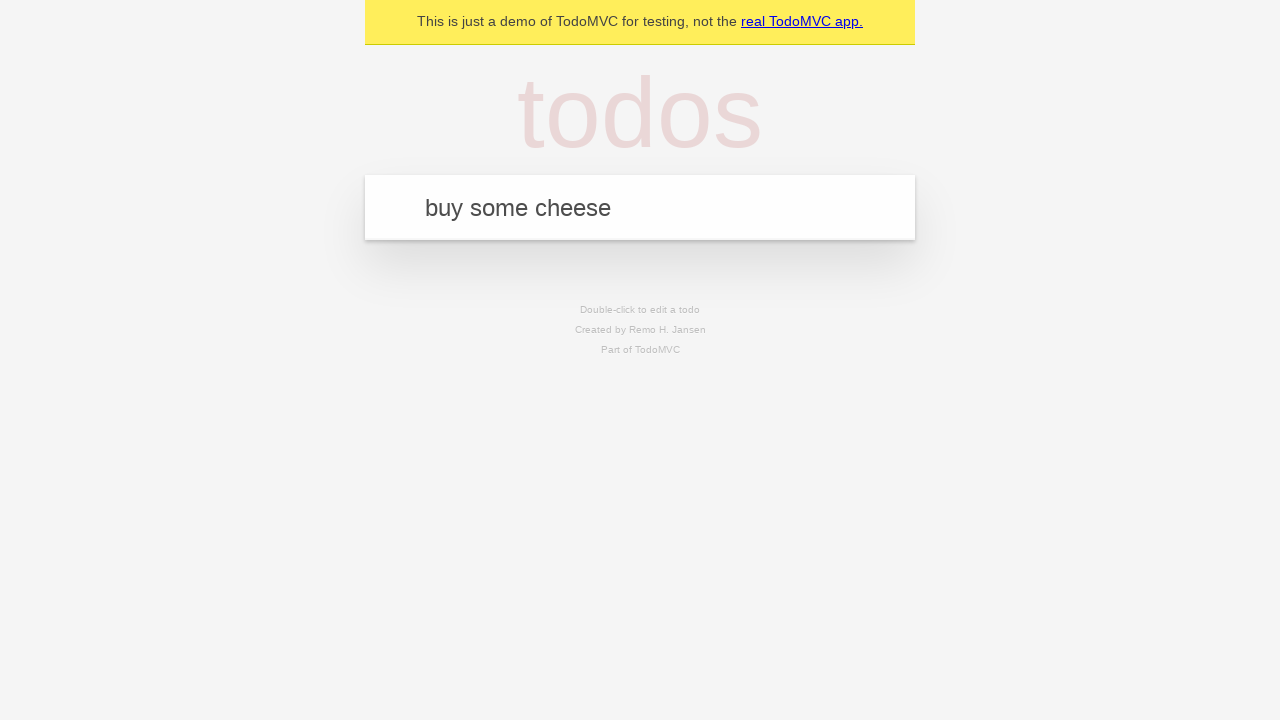

Pressed Enter to add first todo item on internal:attr=[placeholder="What needs to be done?"i]
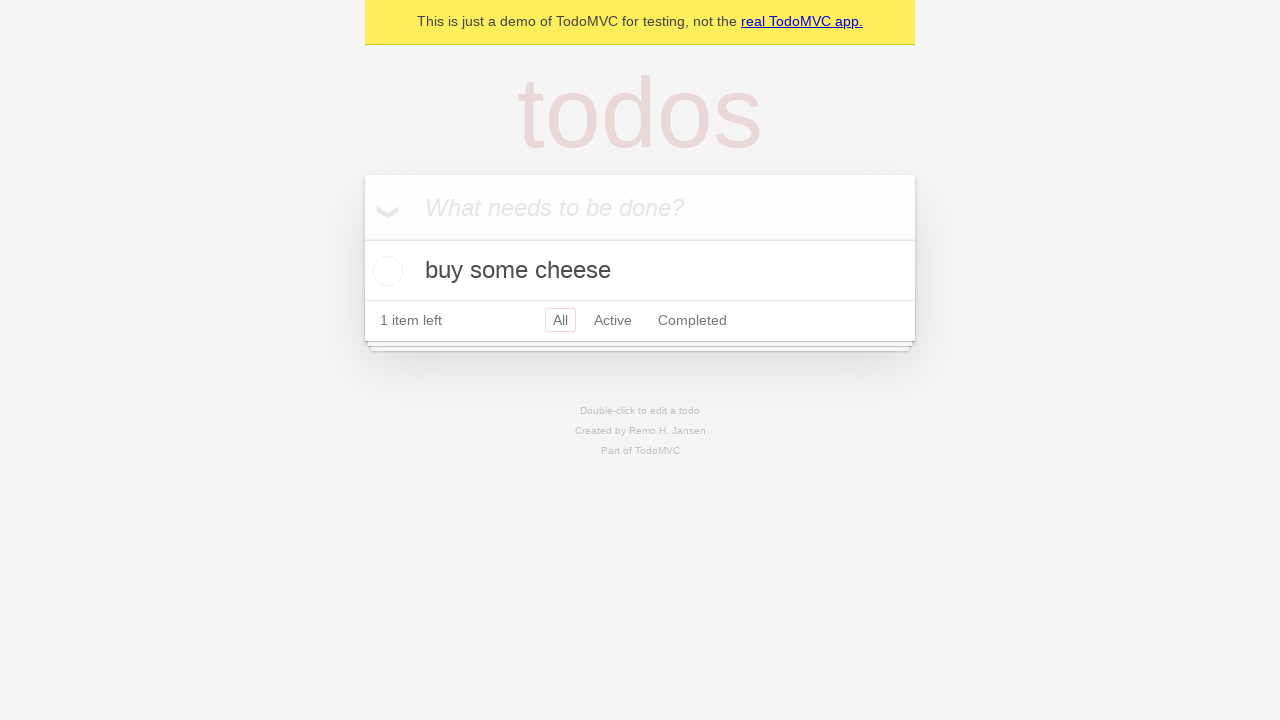

Filled todo input with 'feed the cat' on internal:attr=[placeholder="What needs to be done?"i]
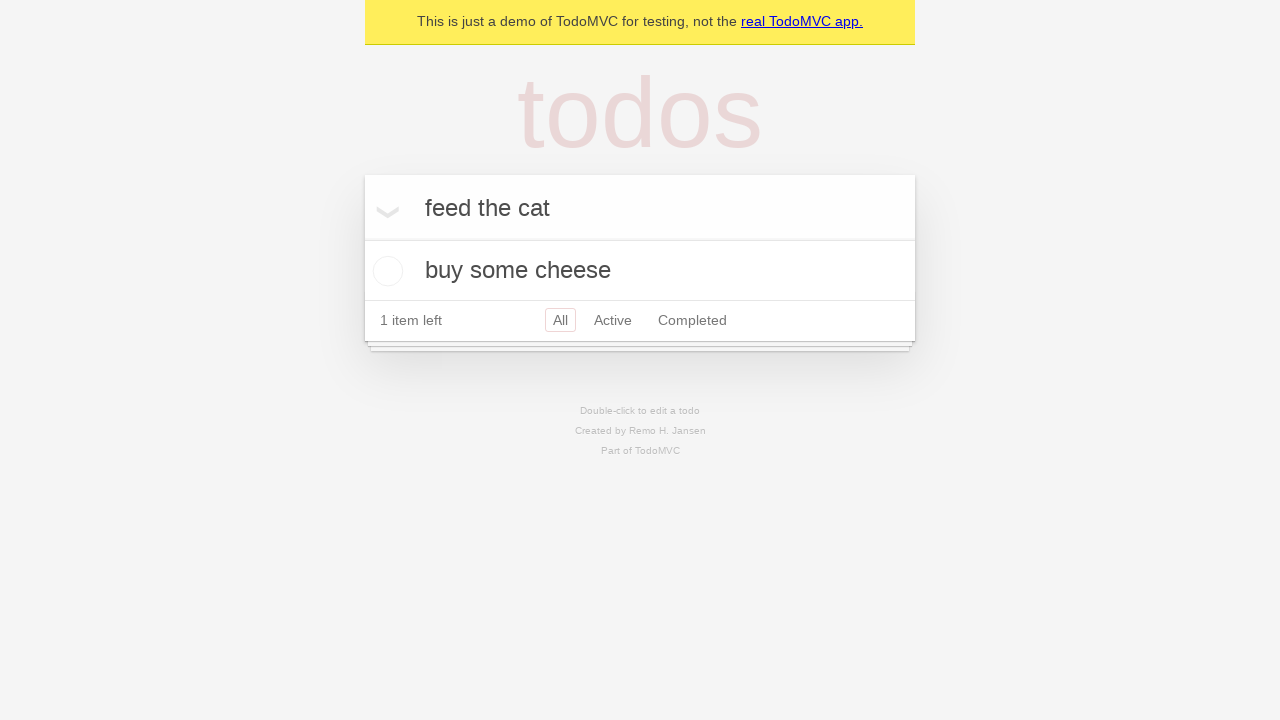

Pressed Enter to add second todo item on internal:attr=[placeholder="What needs to be done?"i]
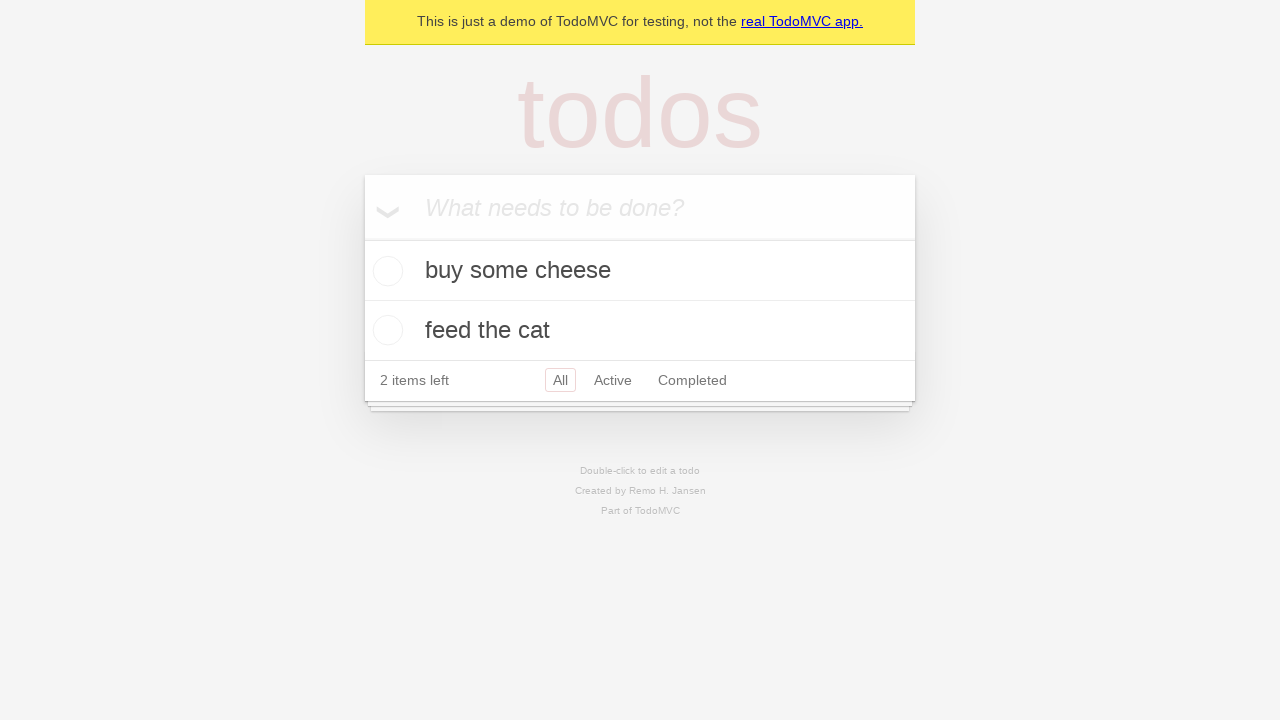

Checked the first todo item to mark it as complete at (385, 271) on internal:testid=[data-testid="todo-item"s] >> nth=0 >> internal:role=checkbox
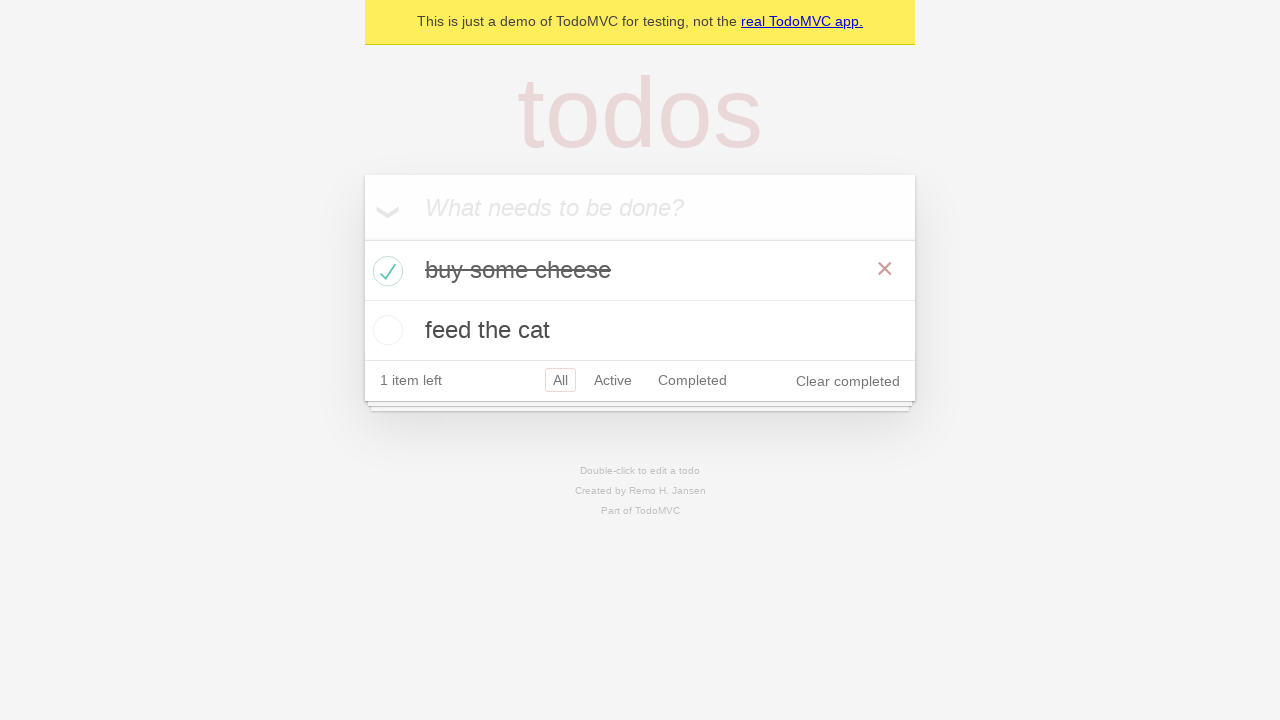

Unchecked the first todo item to mark it as incomplete at (385, 271) on internal:testid=[data-testid="todo-item"s] >> nth=0 >> internal:role=checkbox
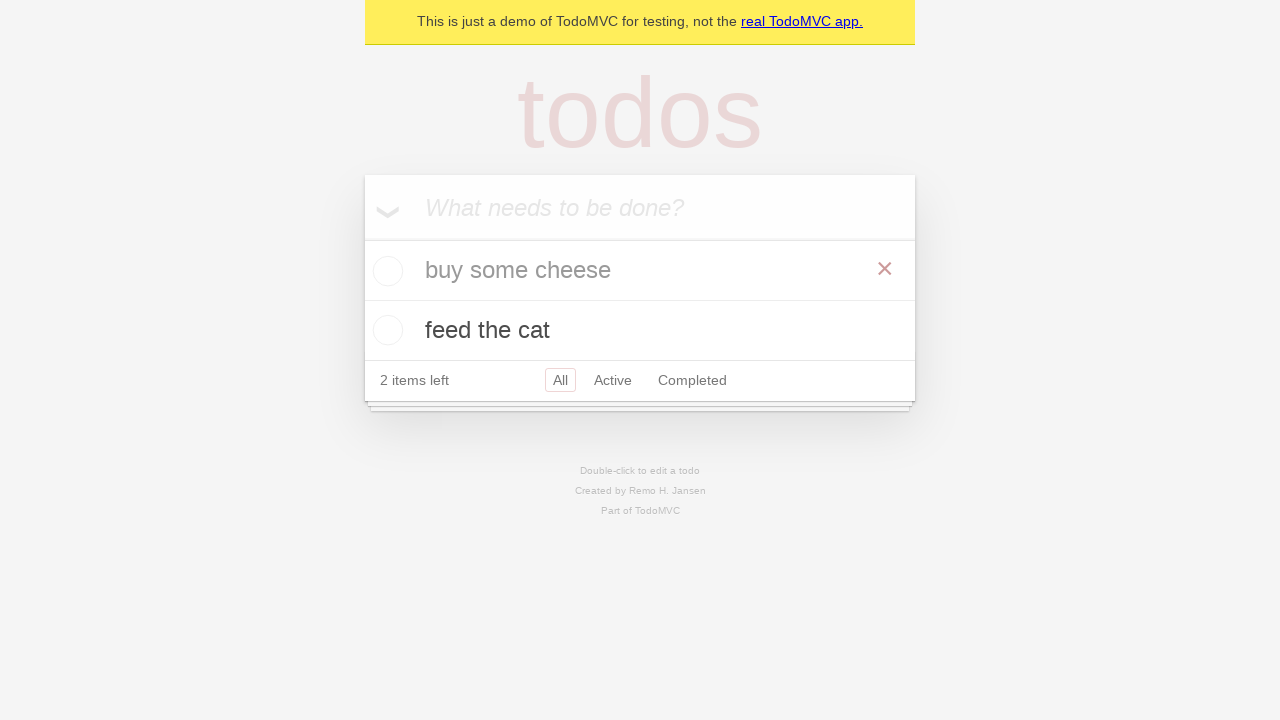

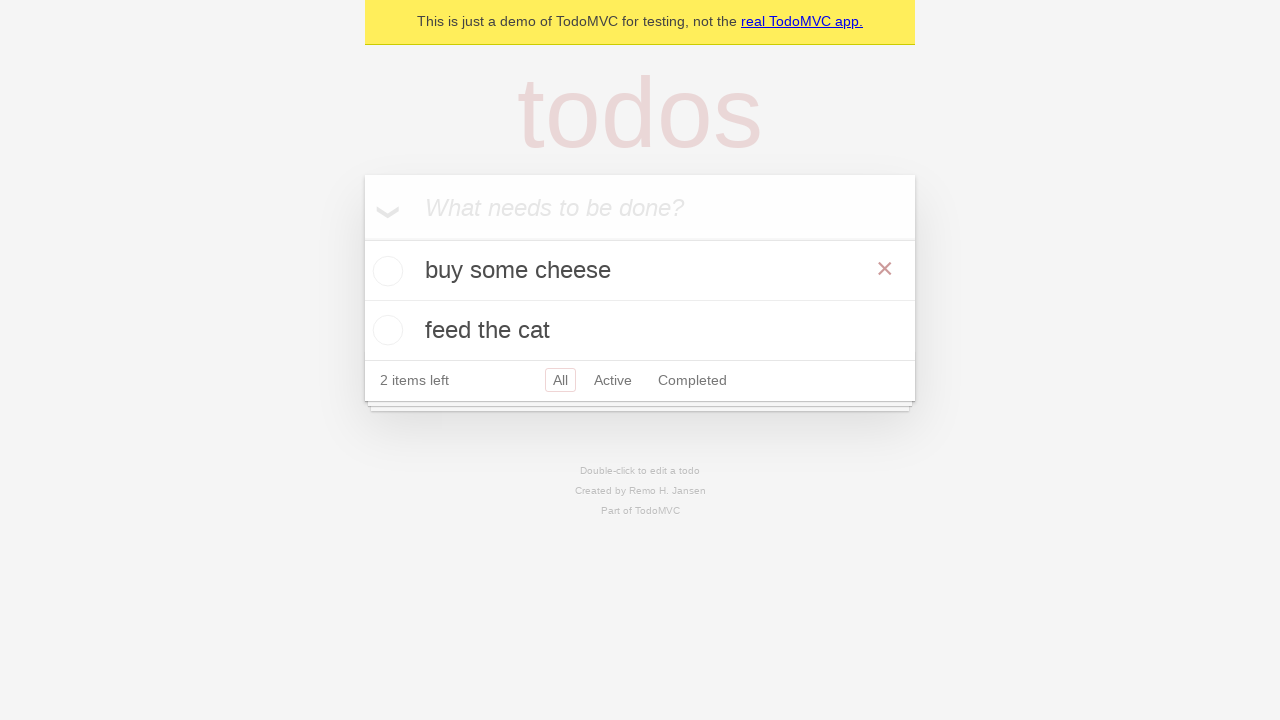